Opens a GitHub Pages website, maximizes the window, and verifies an element with the class 'silly' is present on the page

Starting URL: https://esickert.github.io

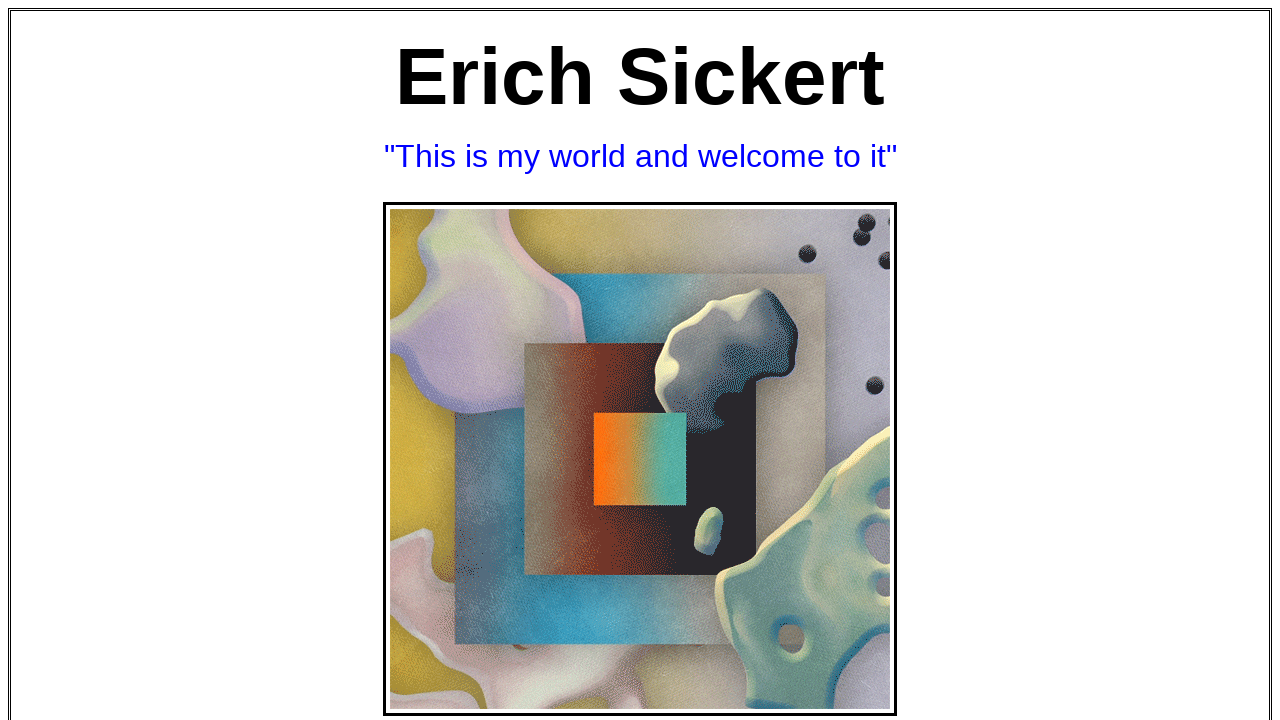

Set viewport size to 1920x1080
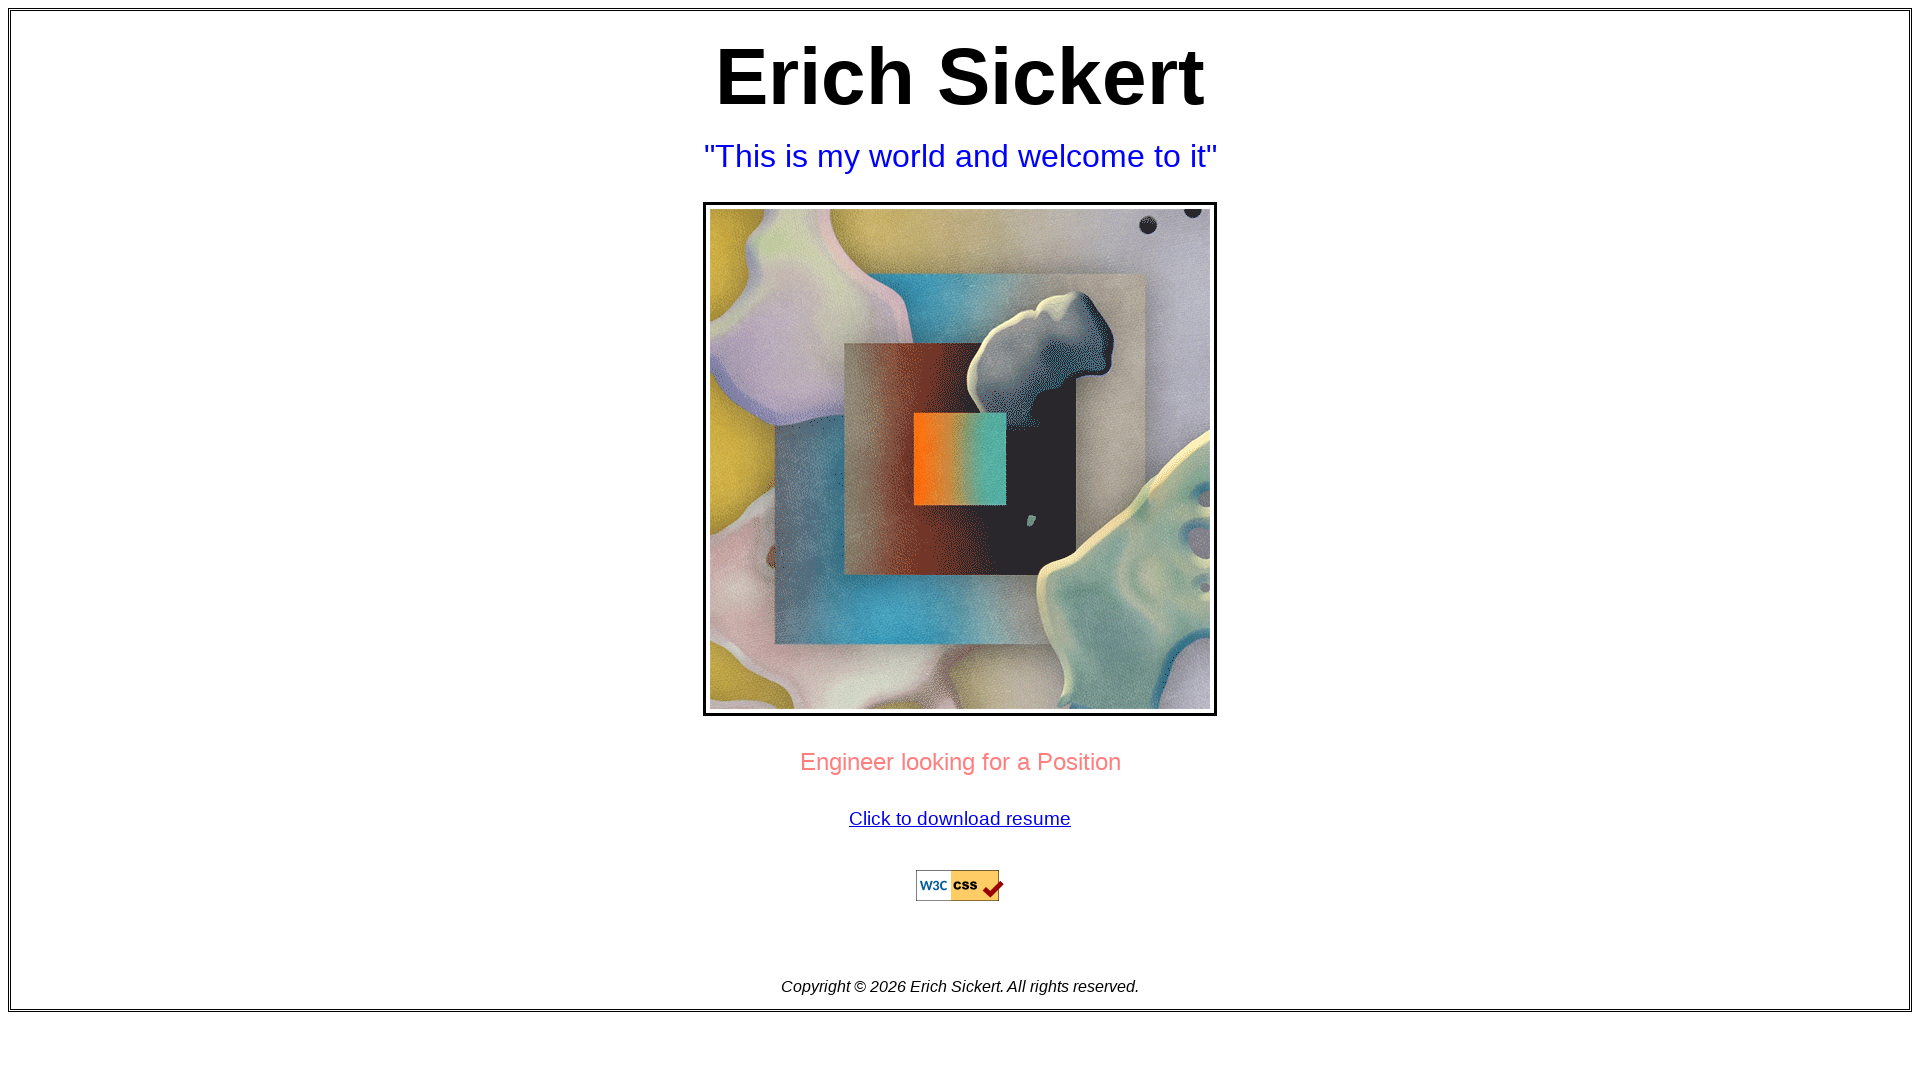

Located element with class 'silly'
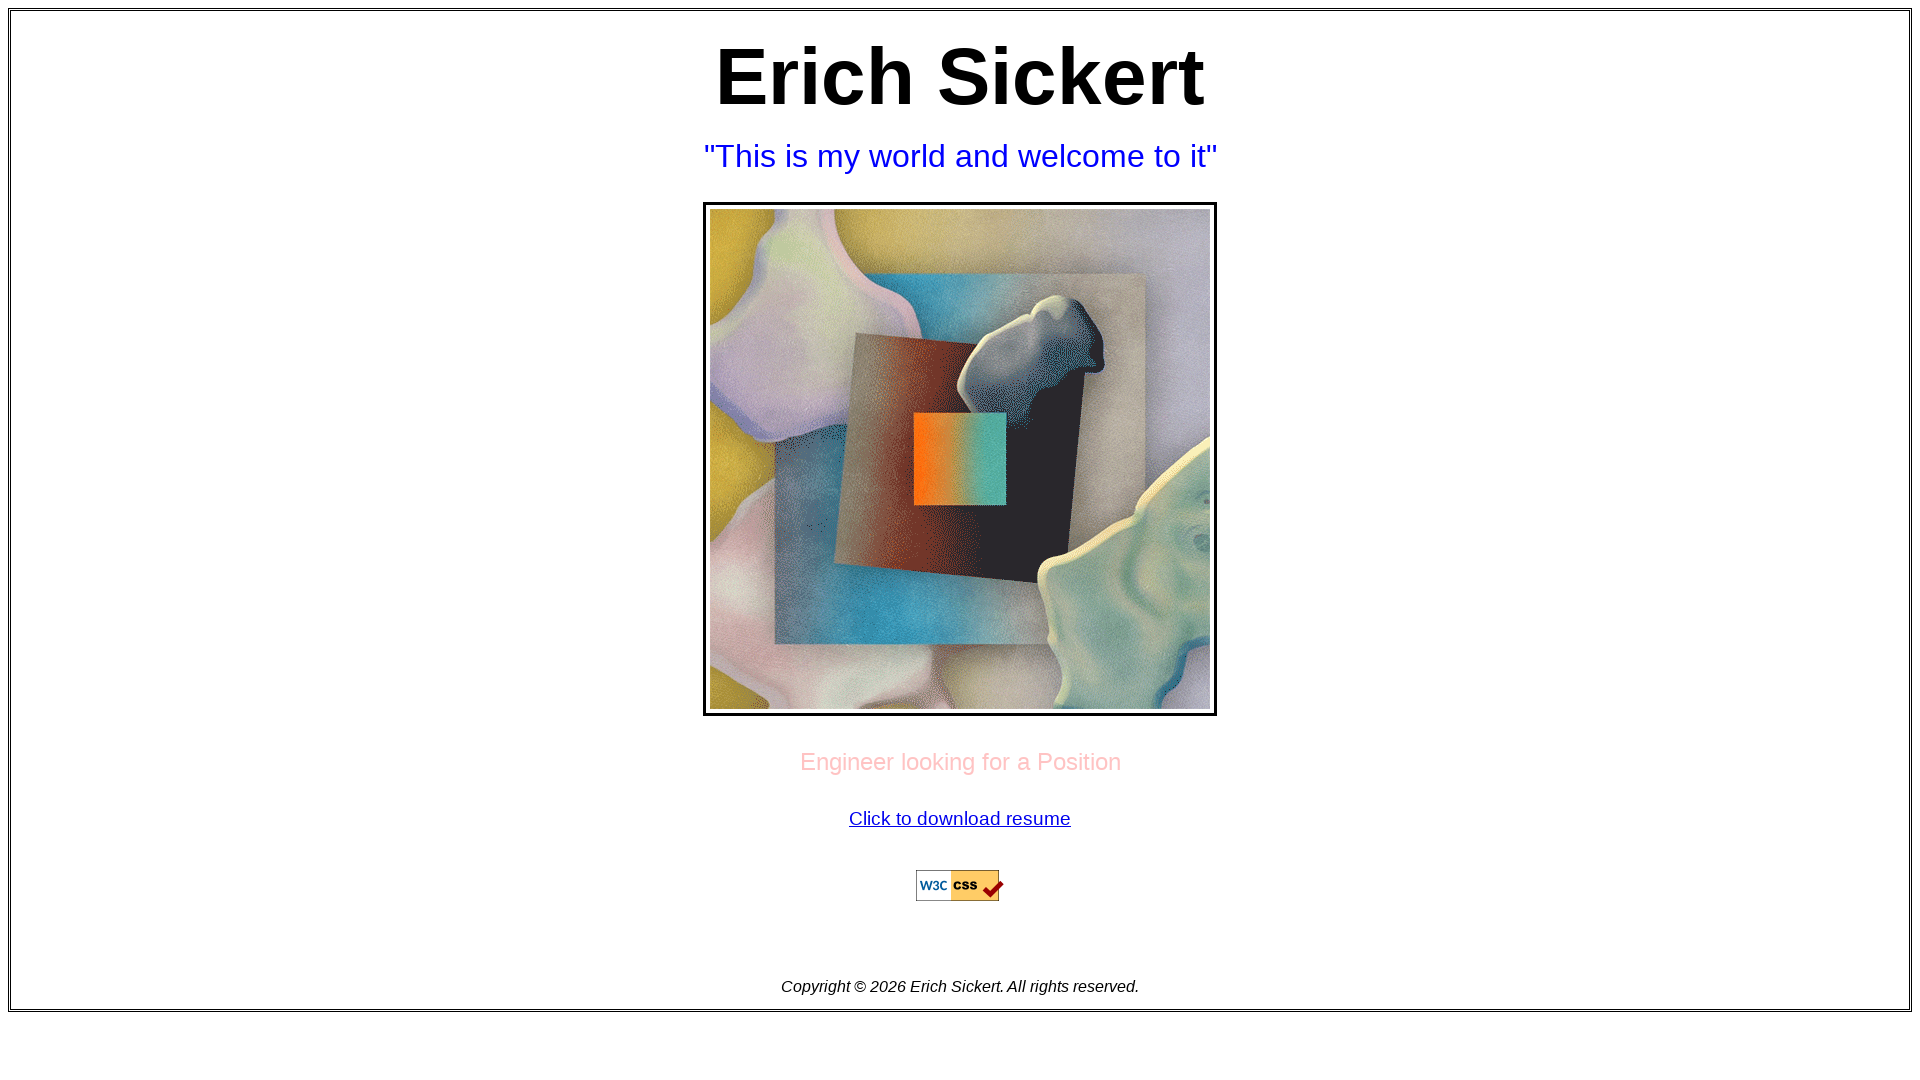

Element with class 'silly' is present on the page
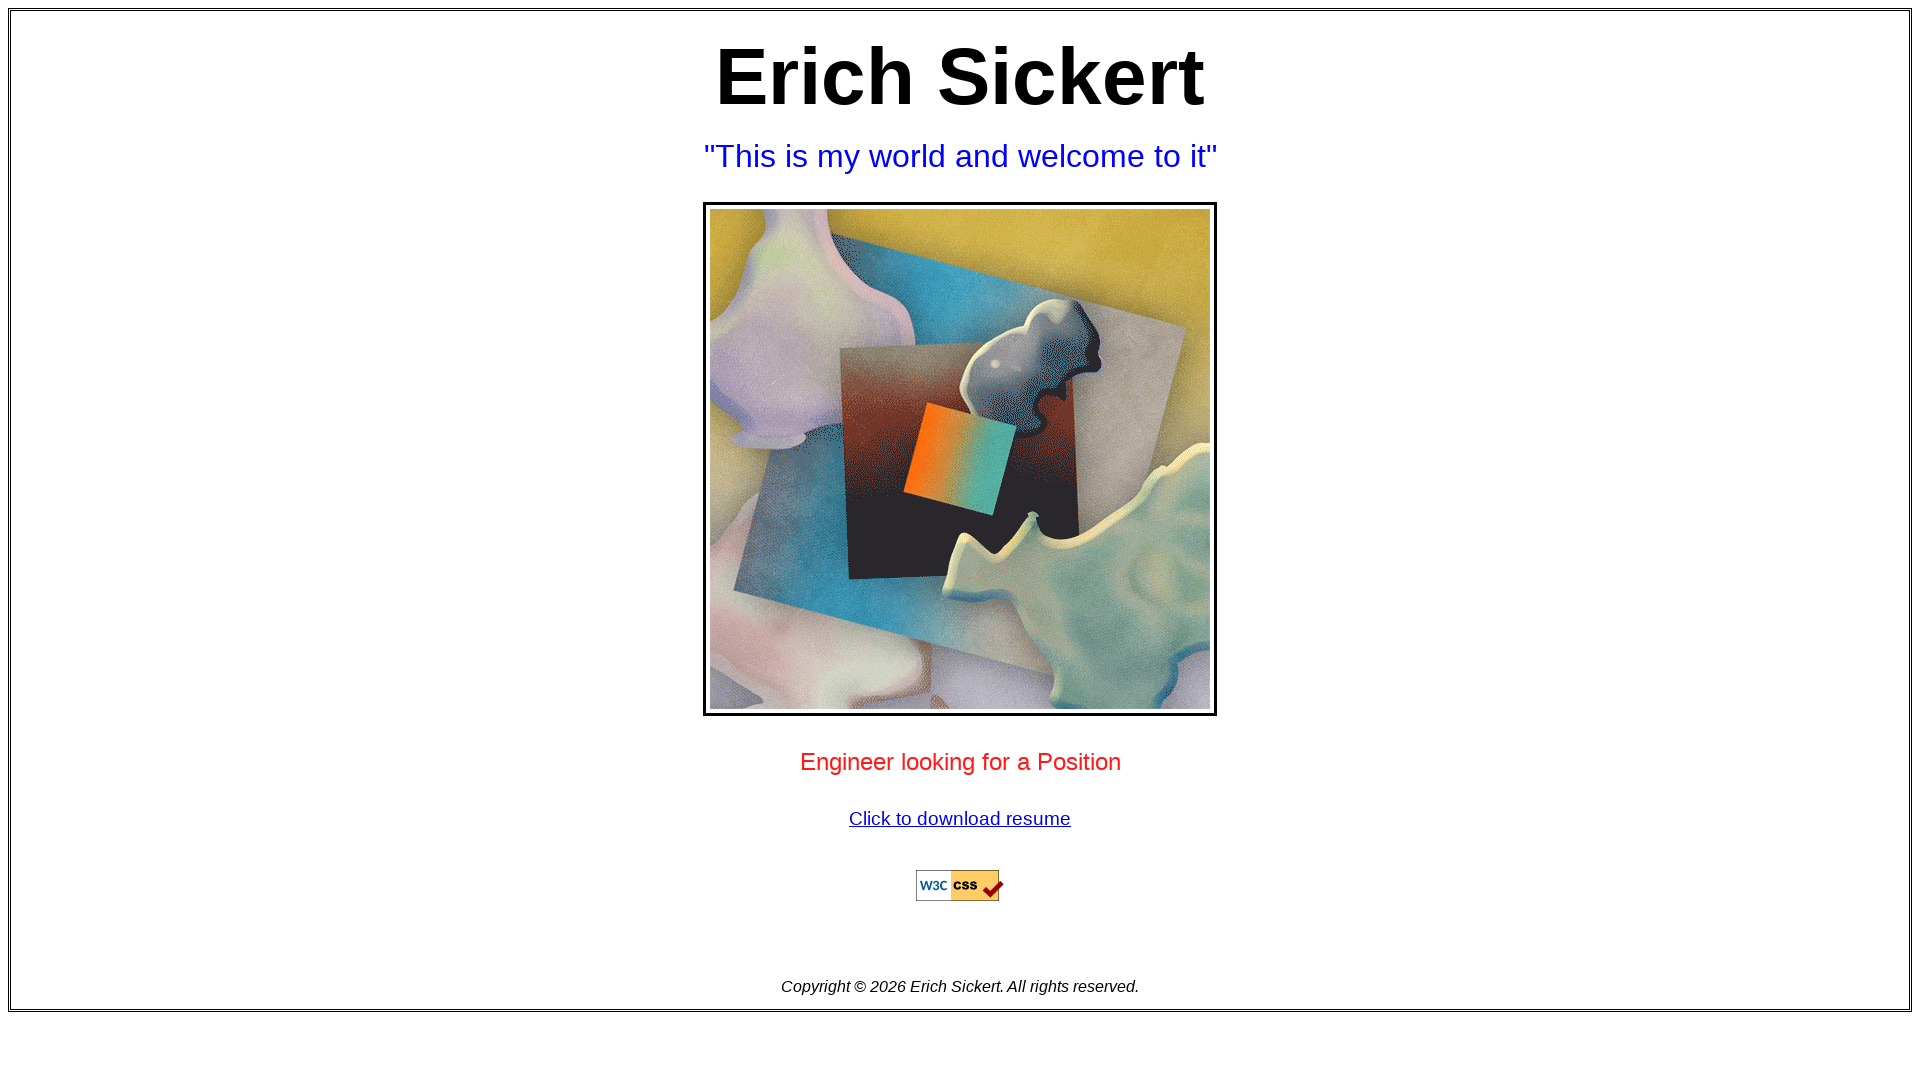

Retrieved text content from element with class 'silly'
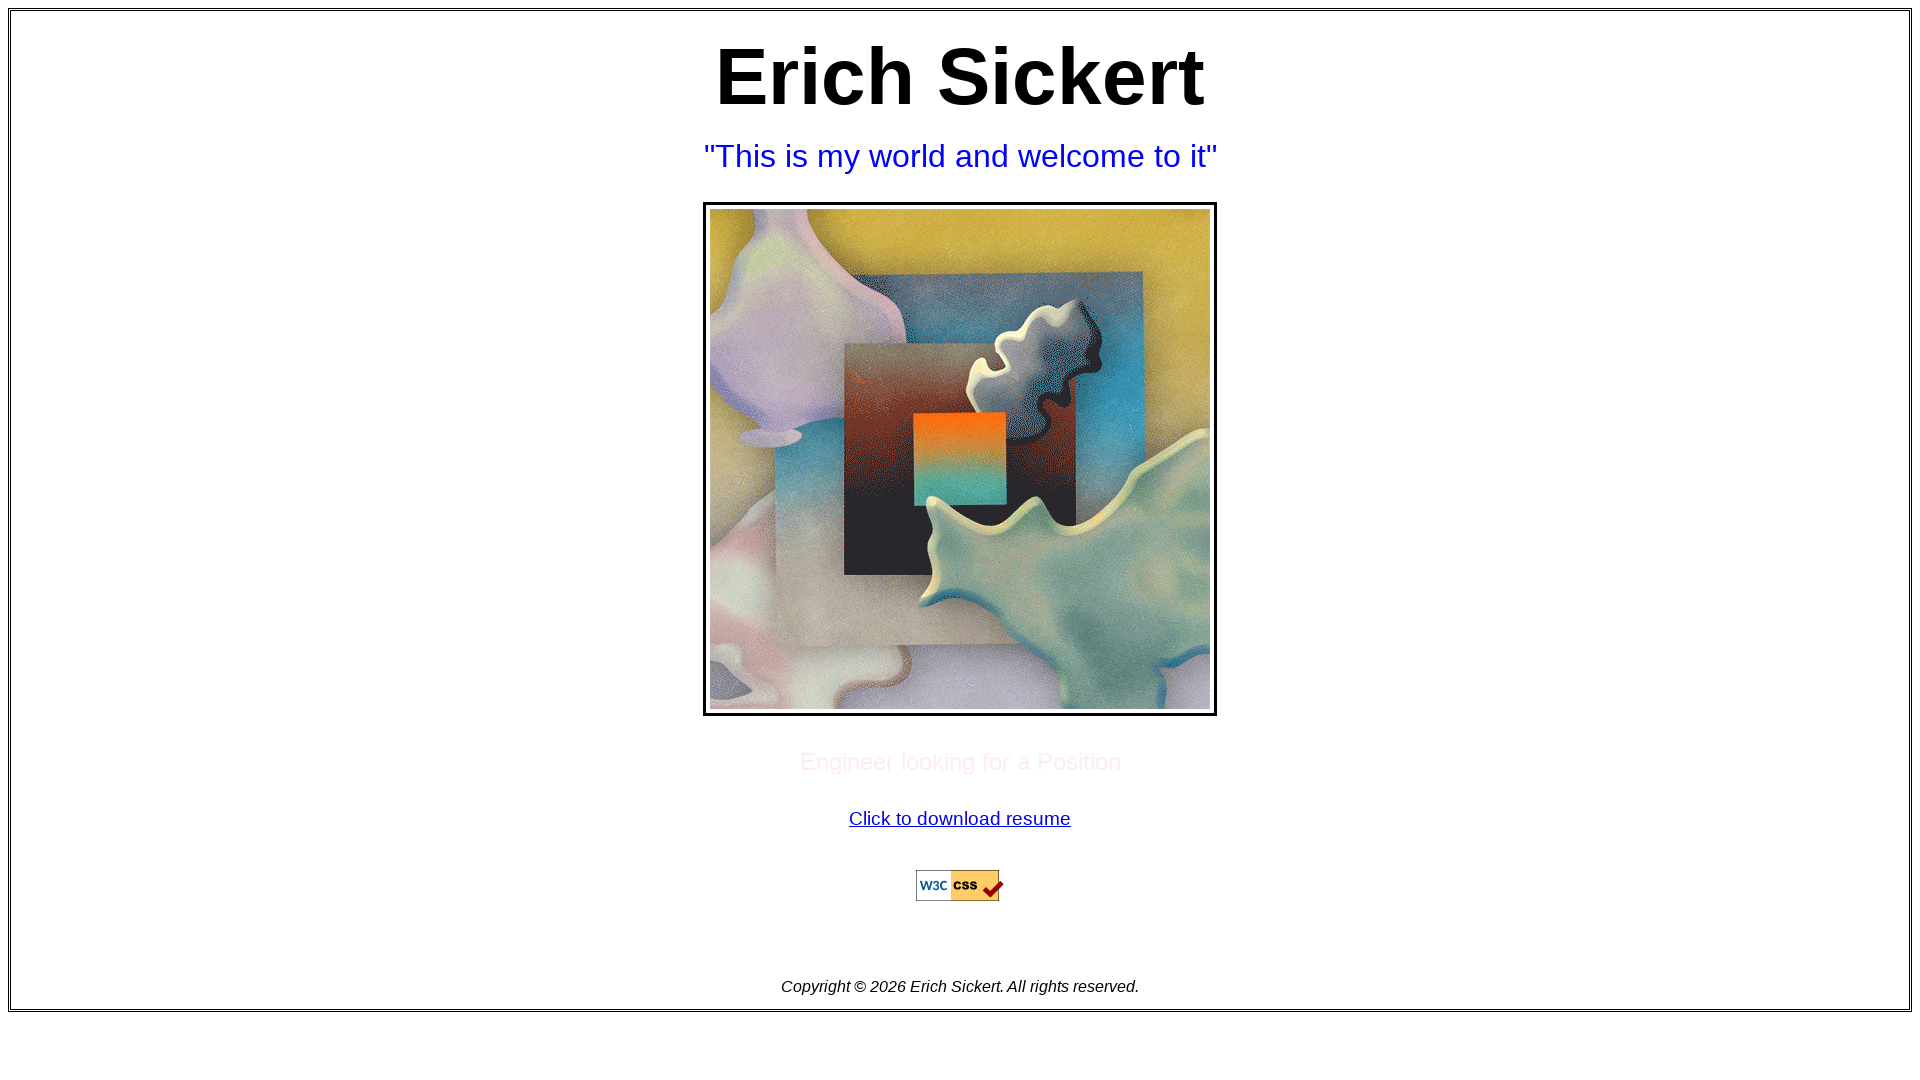

Printed text content: Erich Sickert
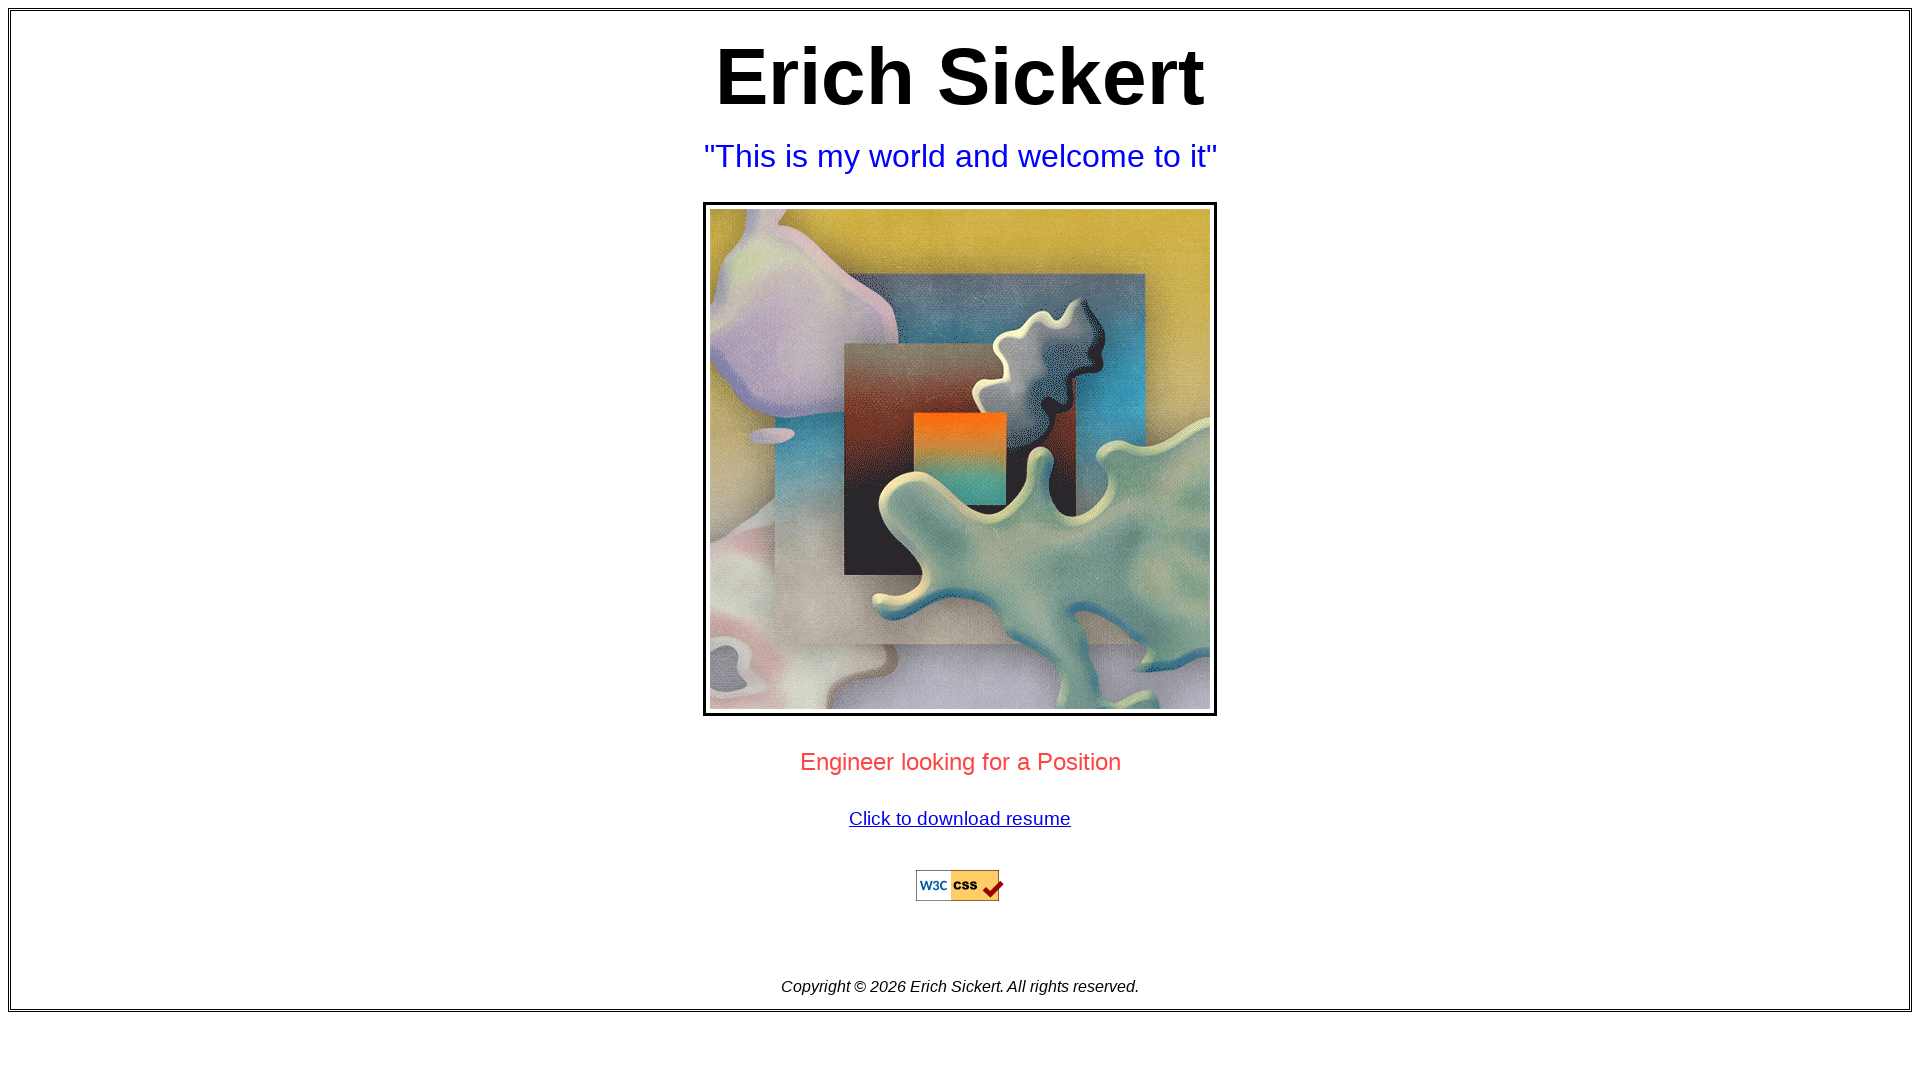

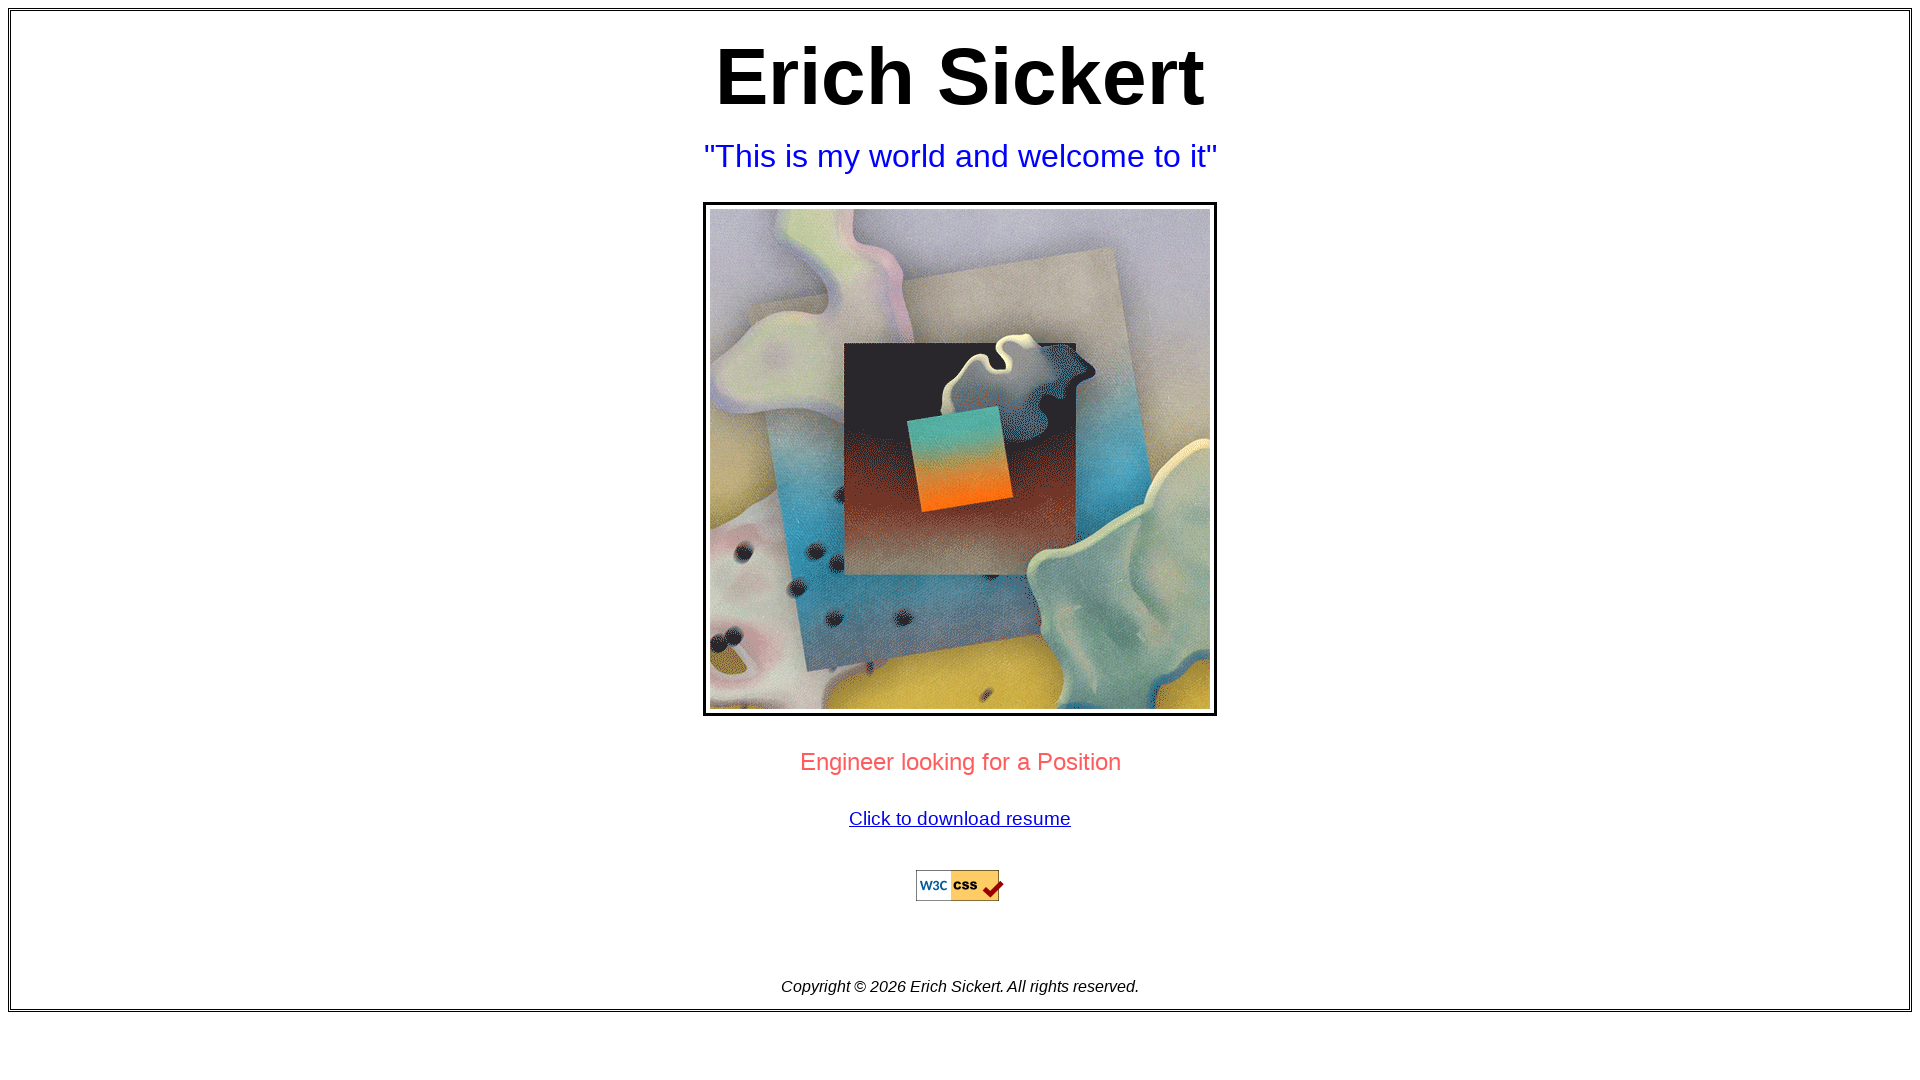